Tests the New Window button functionality by clicking it, switching to the new window, verifying the heading text exists, and closing the new window.

Starting URL: https://demoqa.com/browser-windows

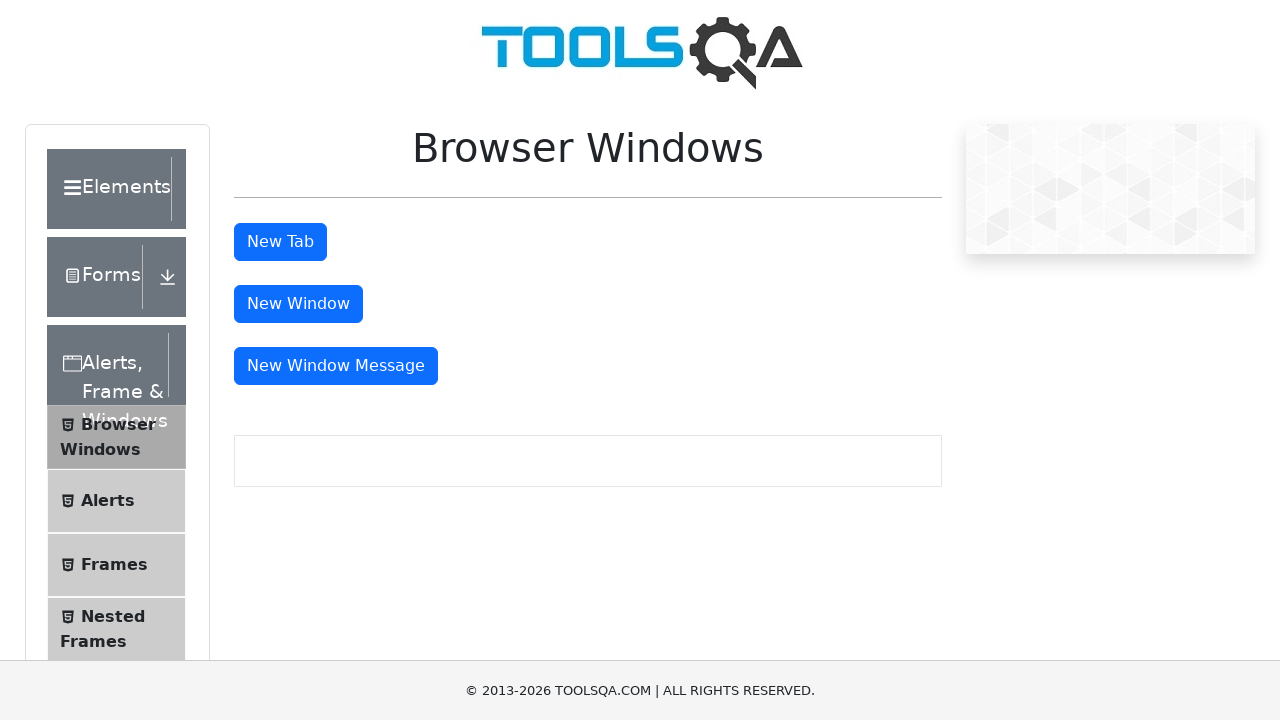

Clicked the New Window button at (298, 304) on #windowButton
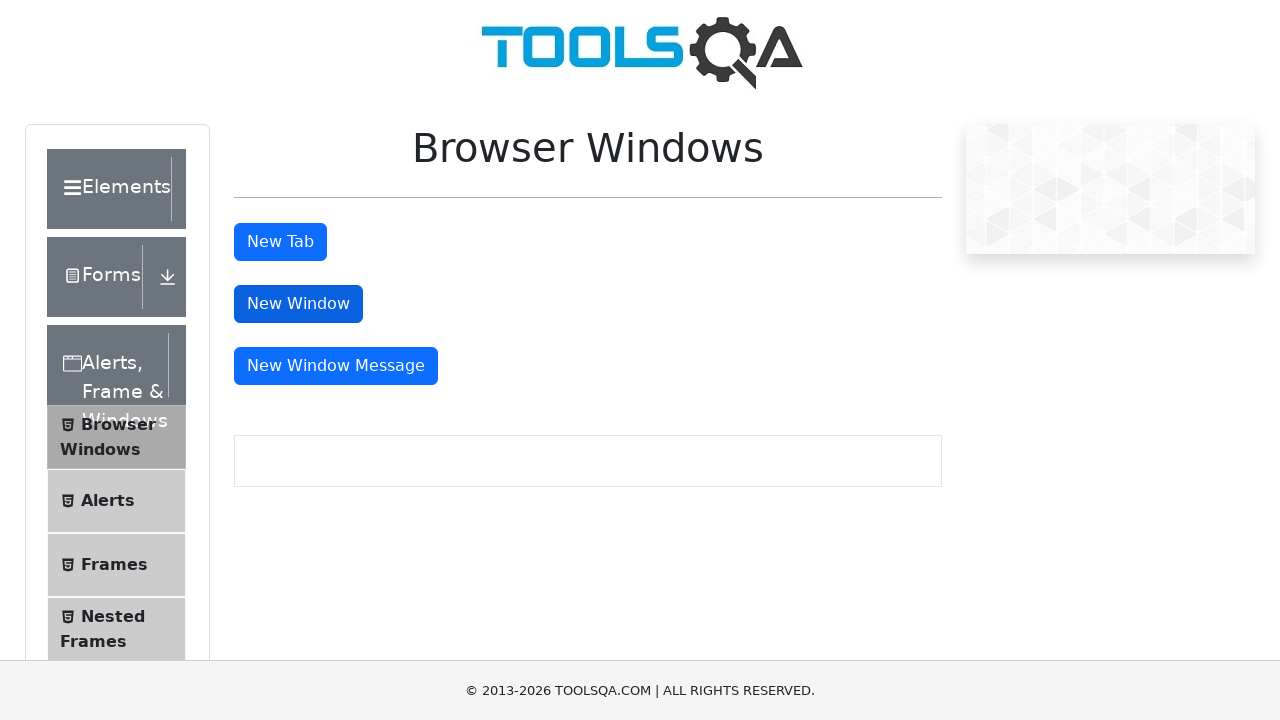

New window opened and captured
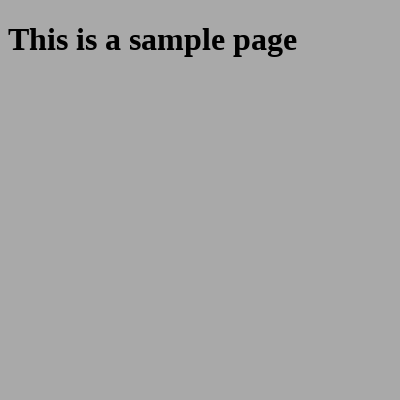

New window finished loading
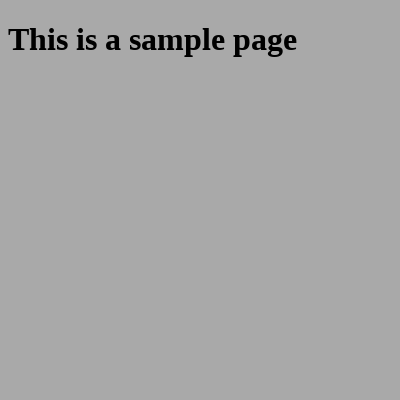

Verified heading text exists on new window
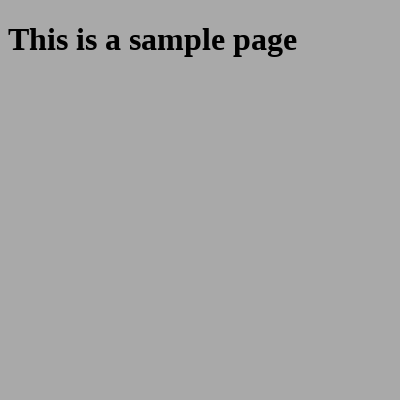

Closed the new window
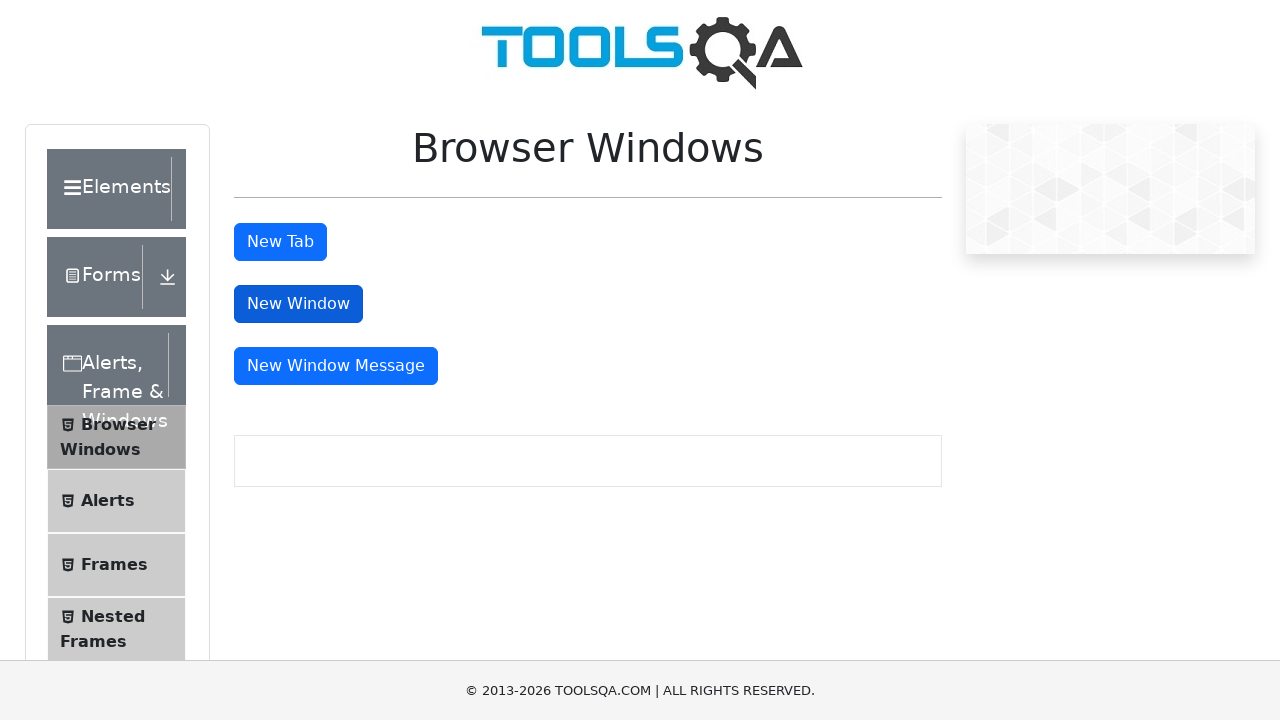

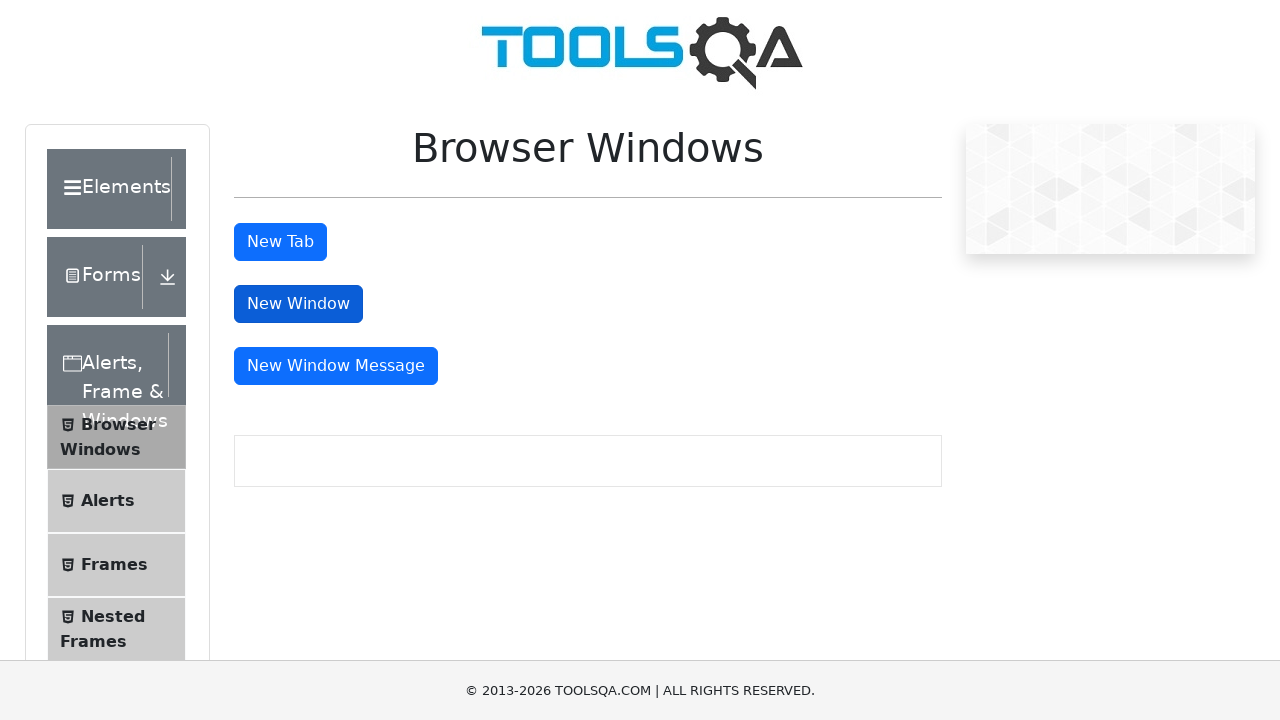